Tests different button click types including double-click, right-click, and regular click, then verifies the resulting messages

Starting URL: https://demoqa.com/buttons

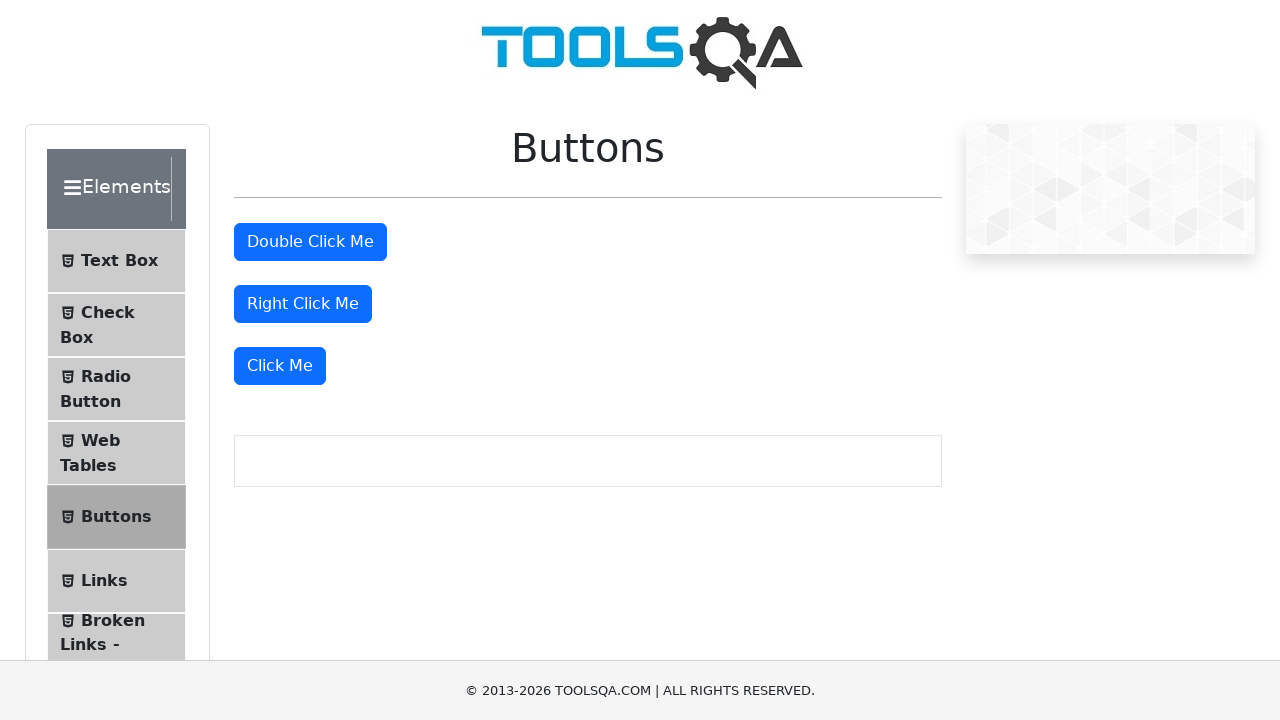

Located all buttons on the page
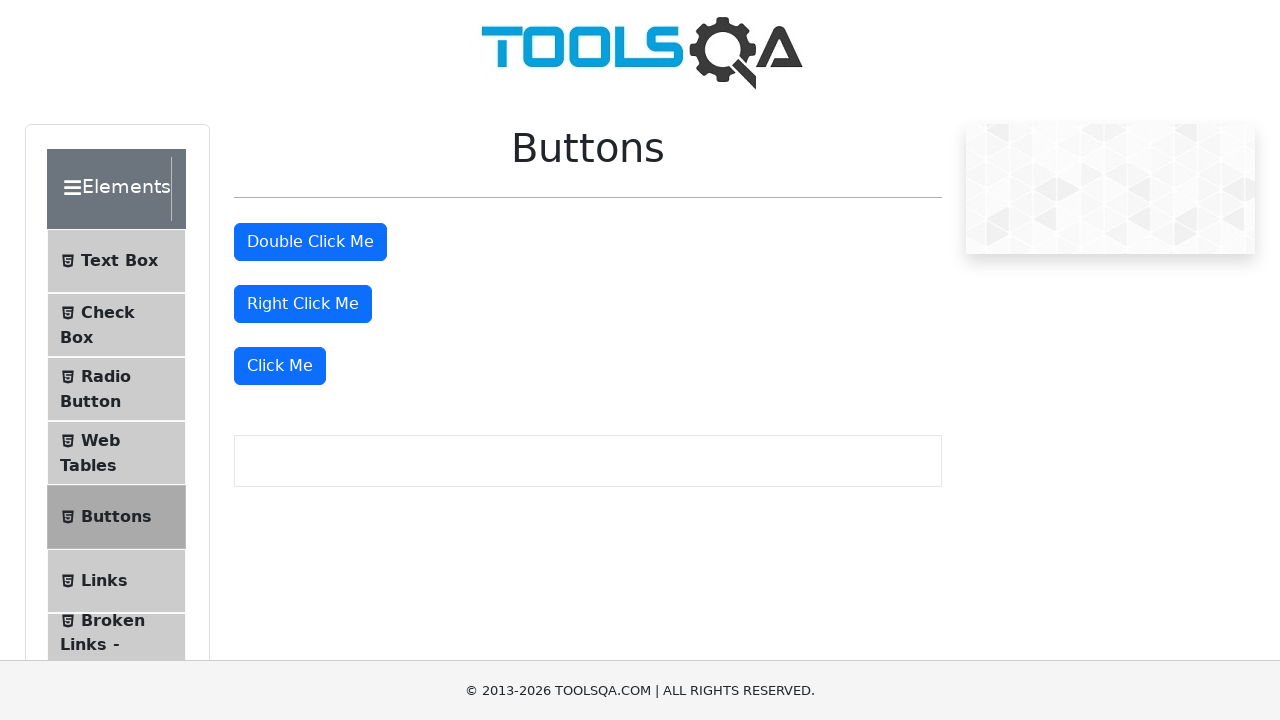

Double-clicked the second button at (310, 242) on [type=button] >> nth=1
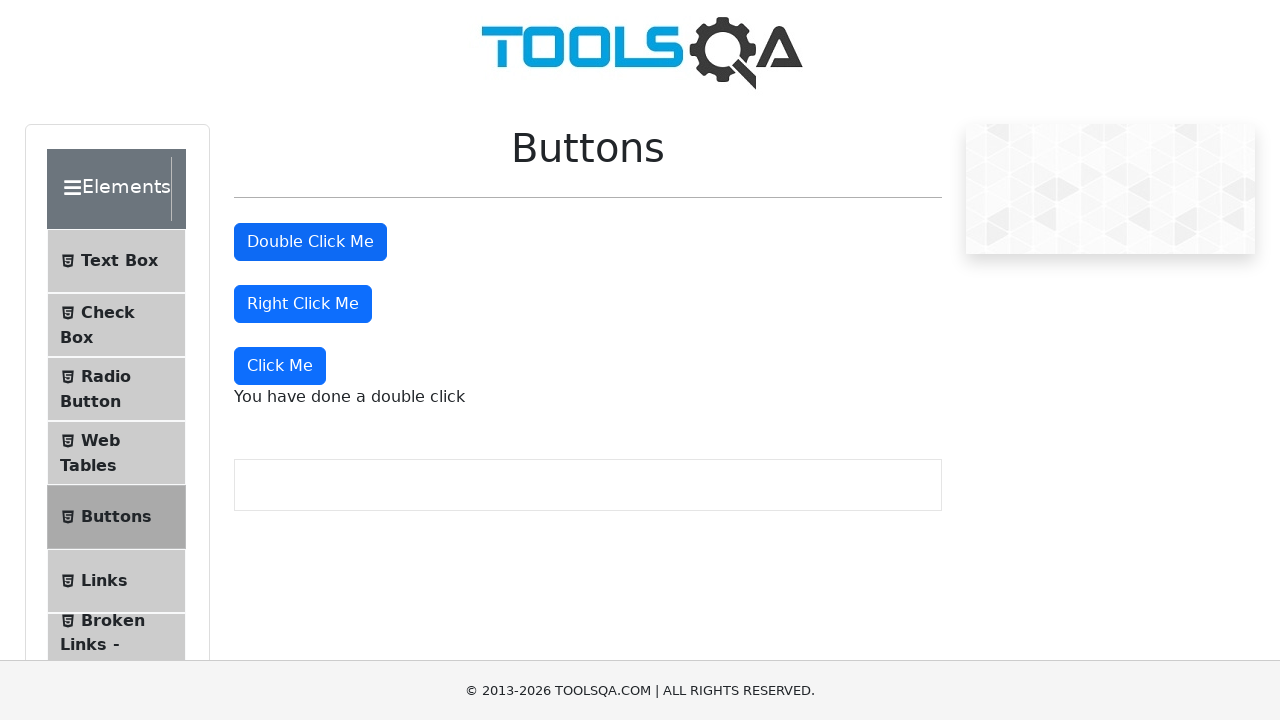

Right-clicked the third button at (303, 304) on [type=button] >> nth=2
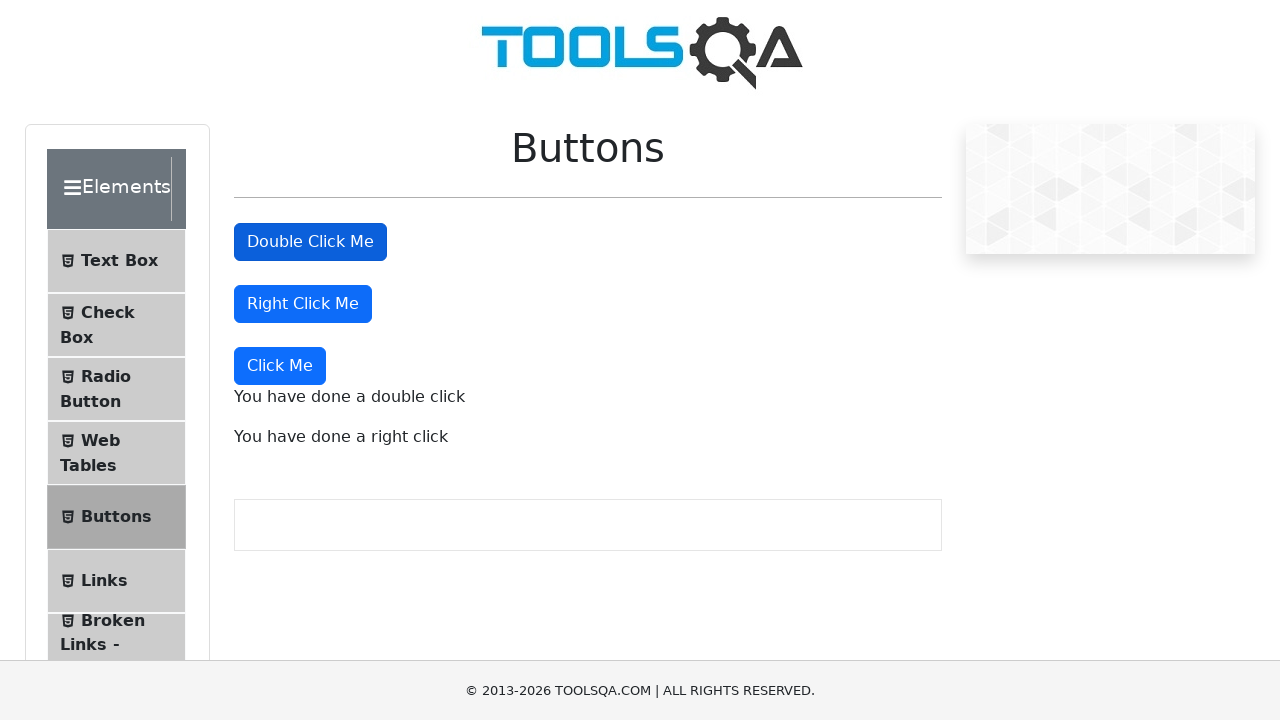

Clicked the fourth button at (280, 366) on [type=button] >> nth=3
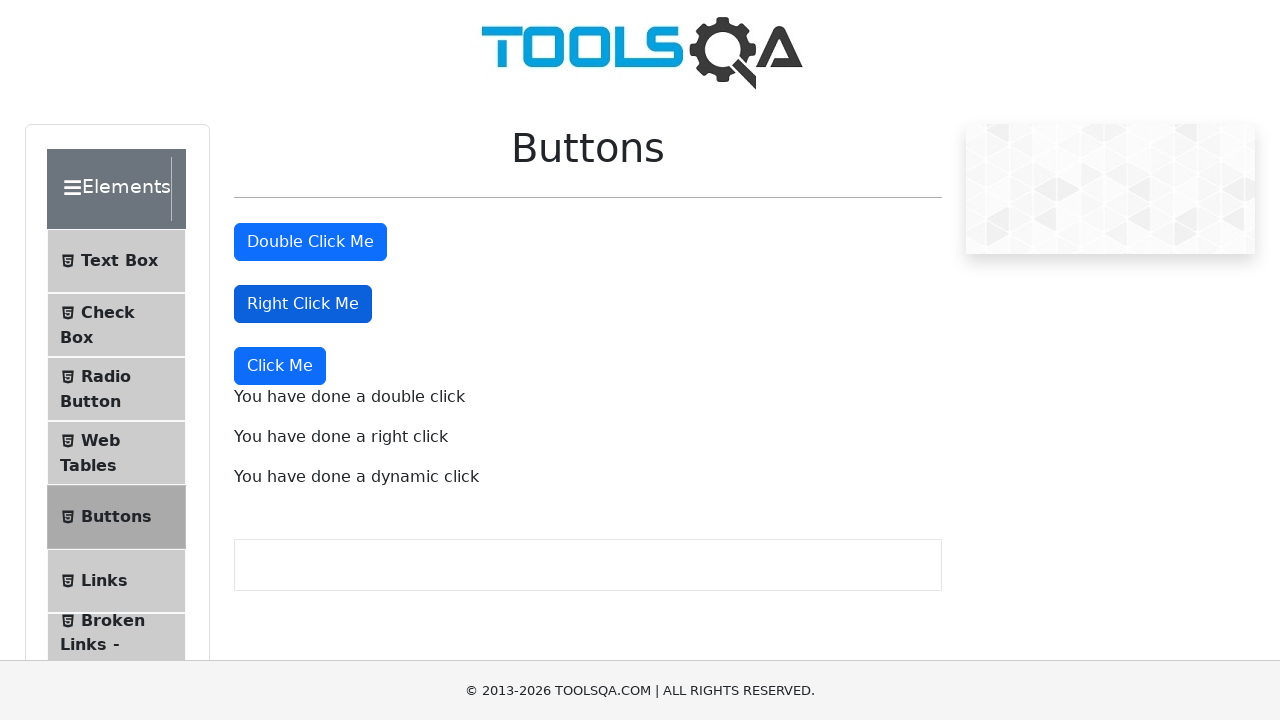

Verified result messages appeared on the page
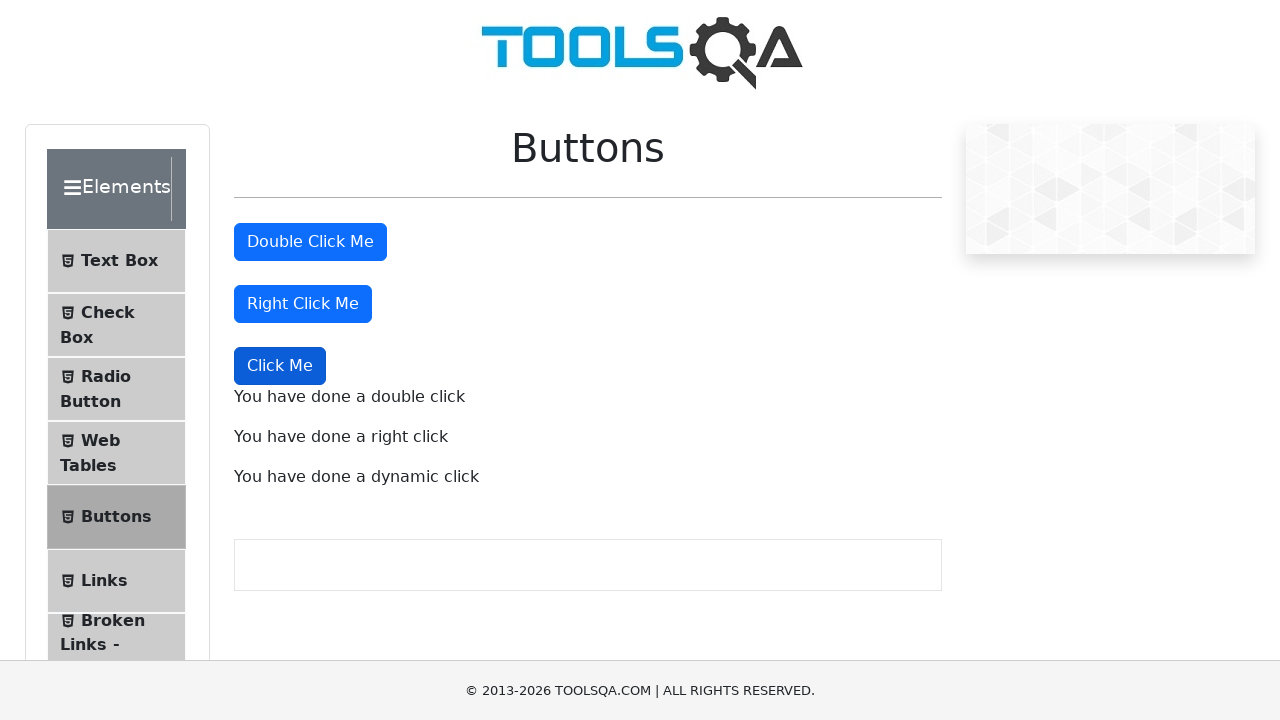

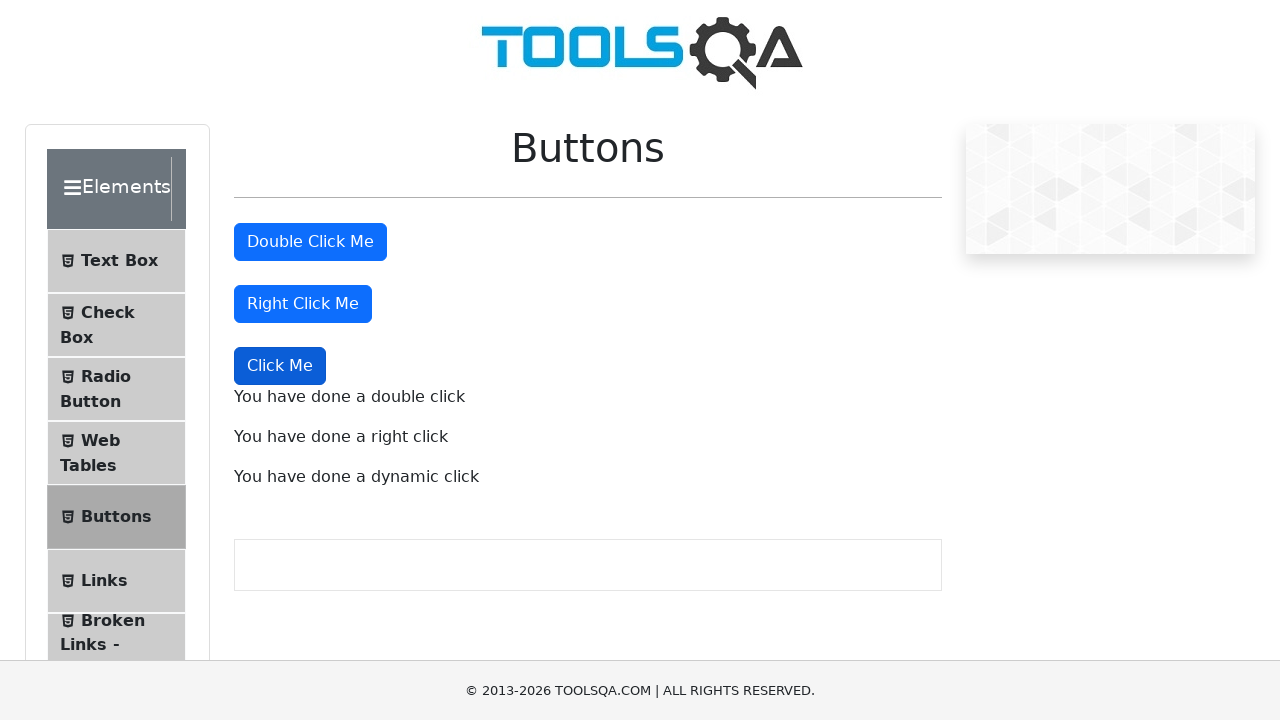